Navigates to Meesho e-commerce website and scrolls down the page to load more content.

Starting URL: https://www.meesho.com/

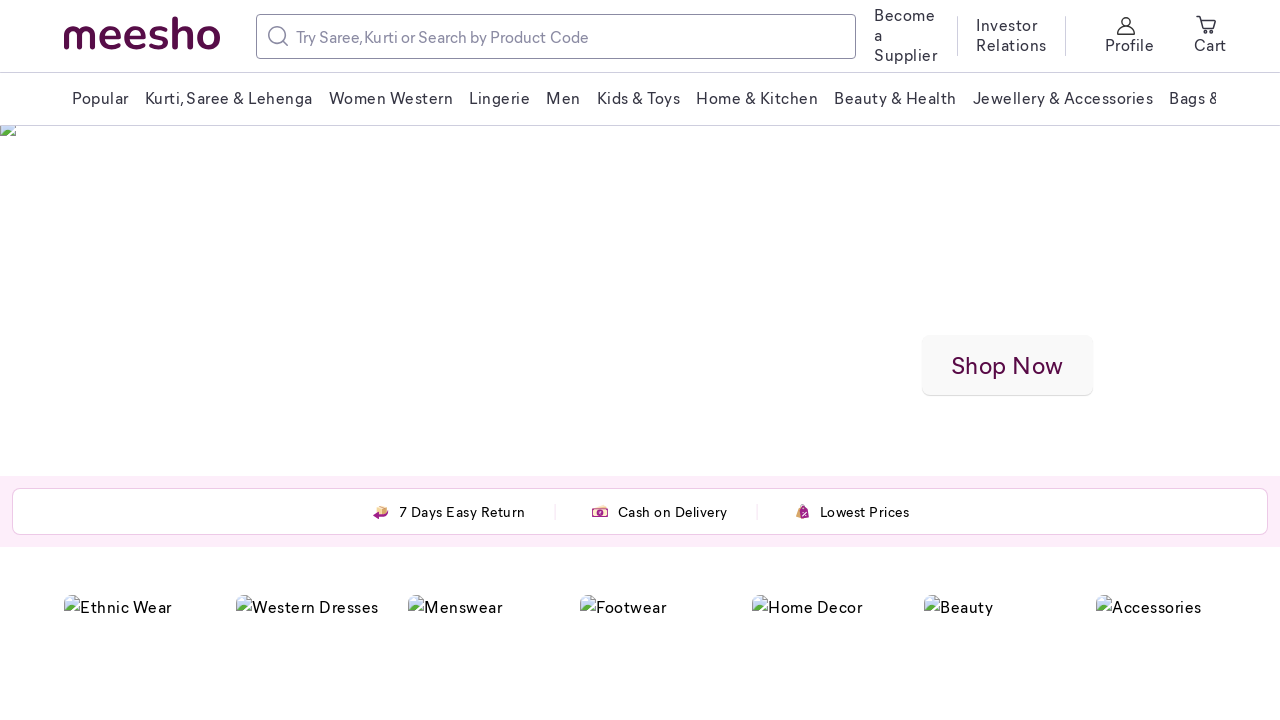

Scrolled down the page by 10000 pixels to load more content
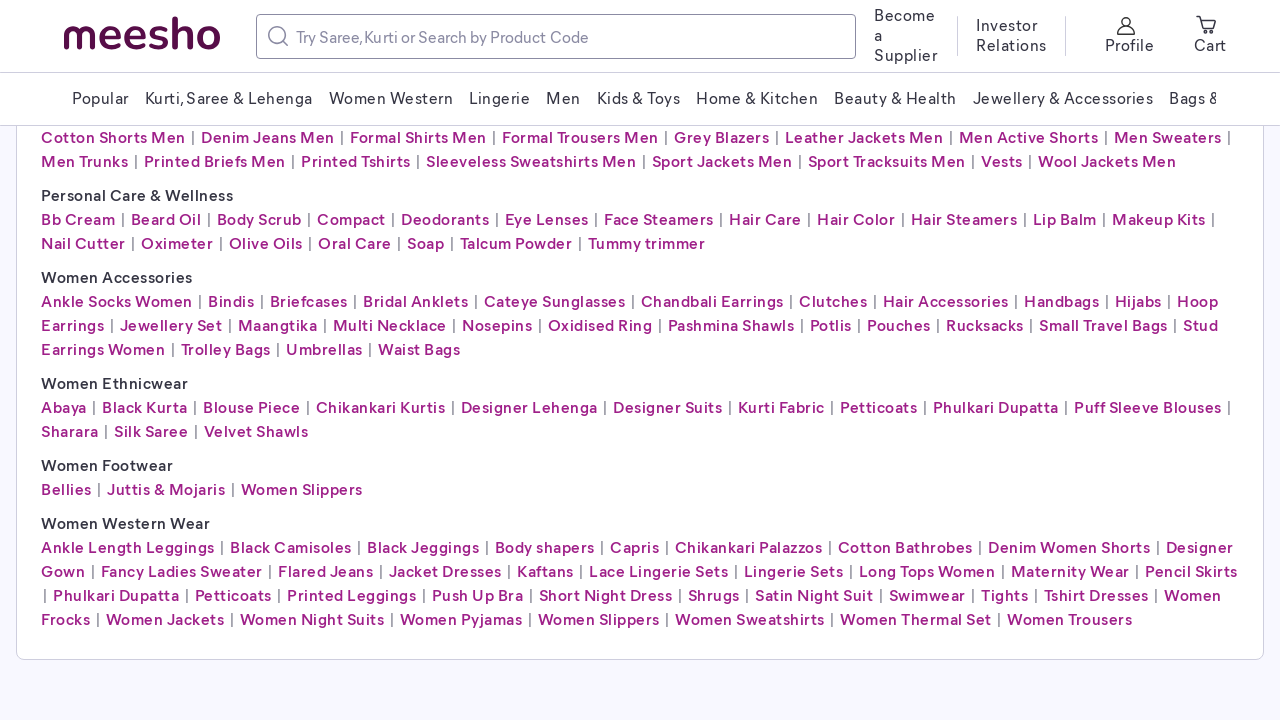

Waited 1 second for content to load after scrolling
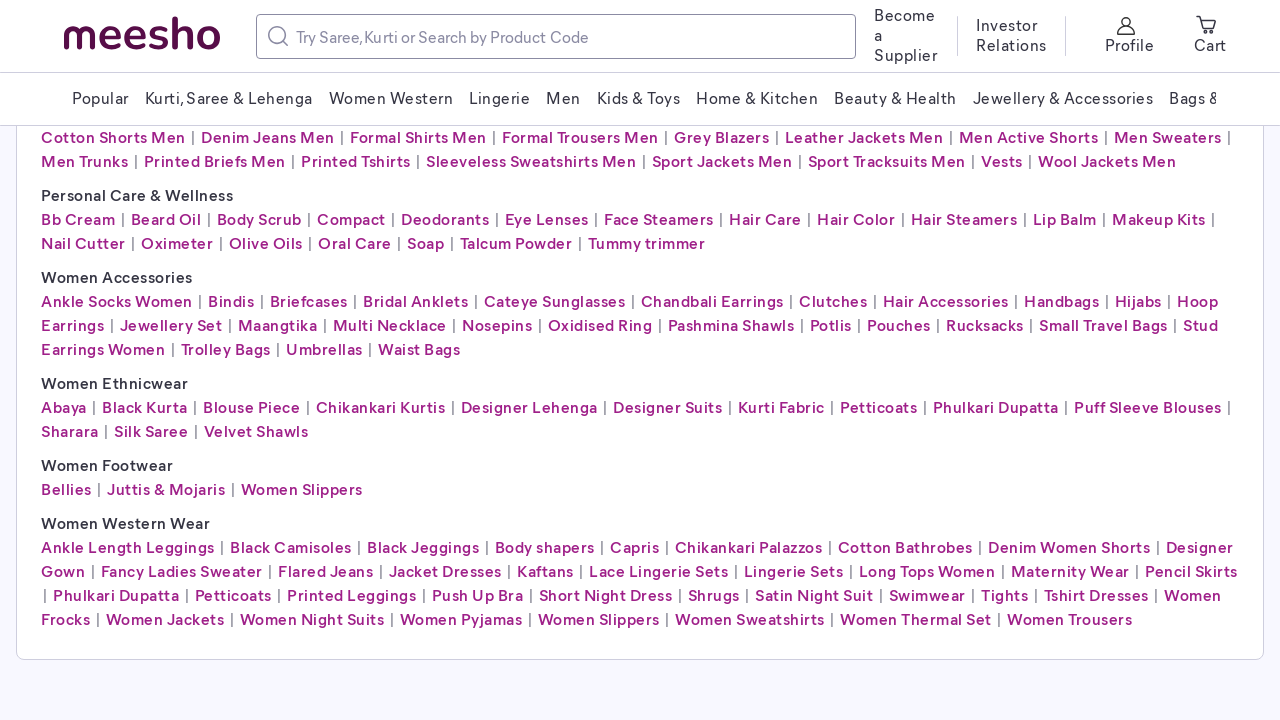

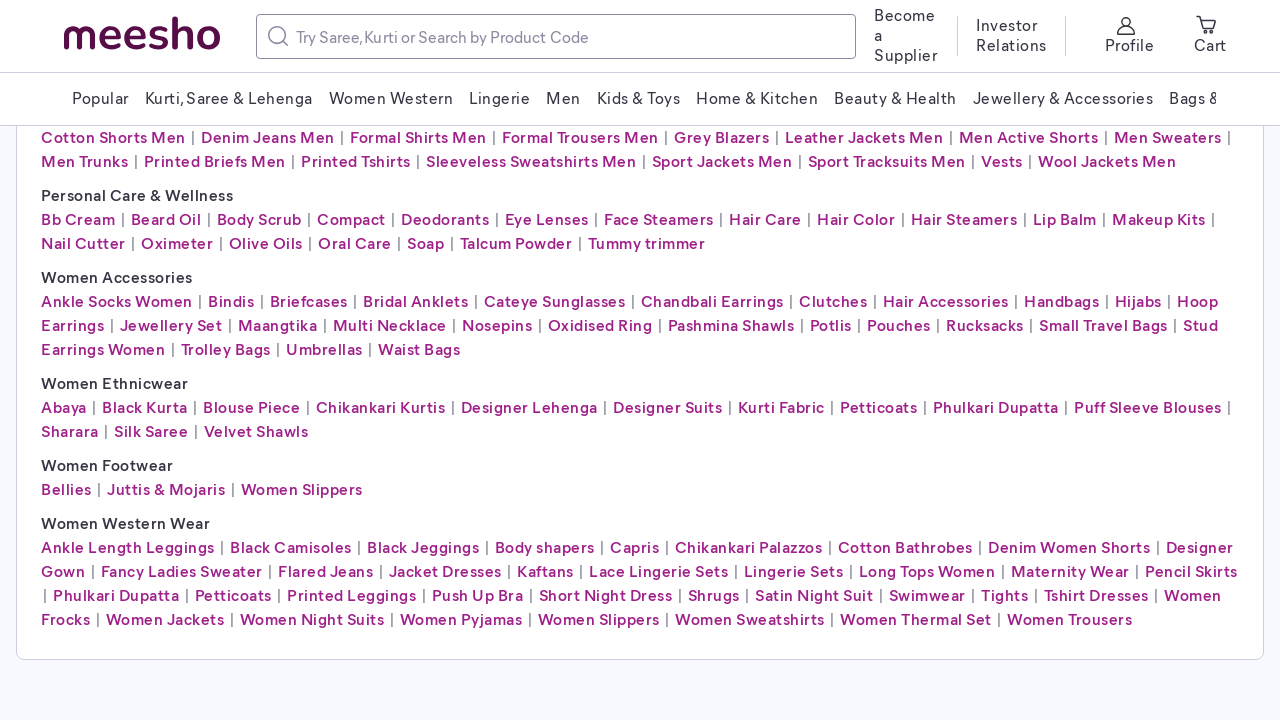